Tests navigation through the LetsKodeIt website by clicking on the login link, then the Practice link in the navigation, and finally the practice page link.

Starting URL: https://www.letskodeit.com/

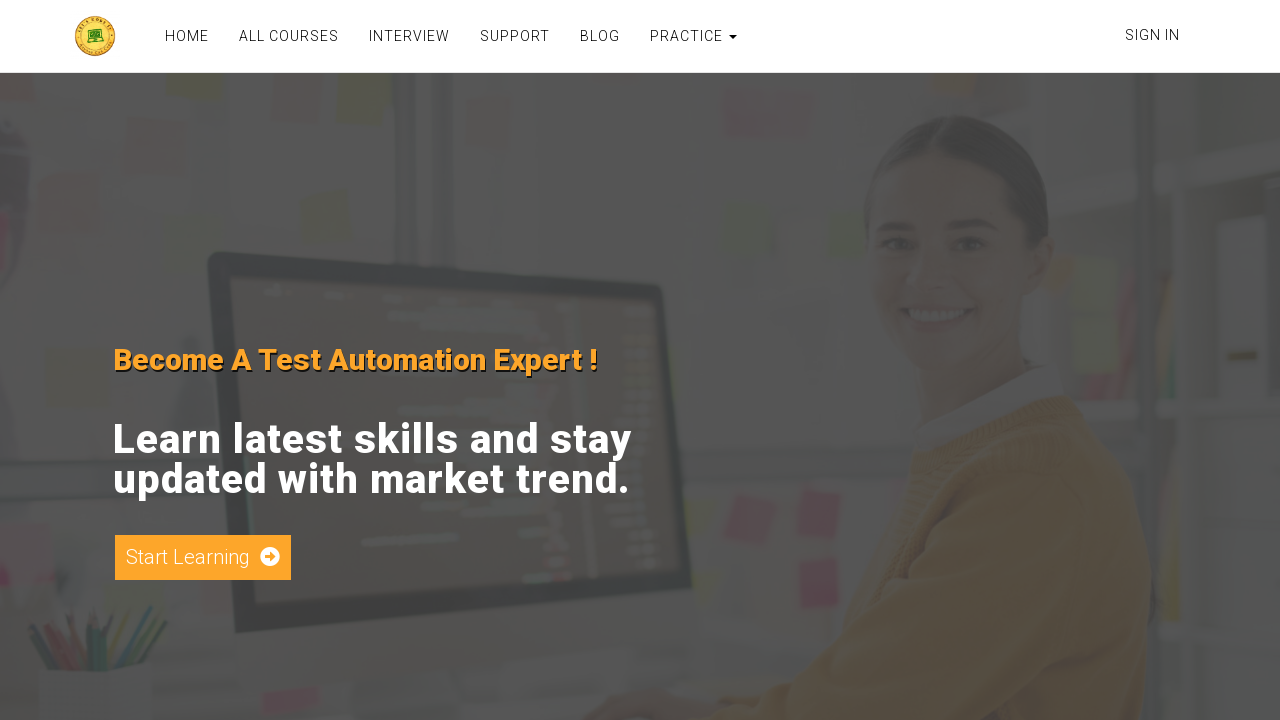

Clicked on login link at (1152, 35) on a[href='/login']
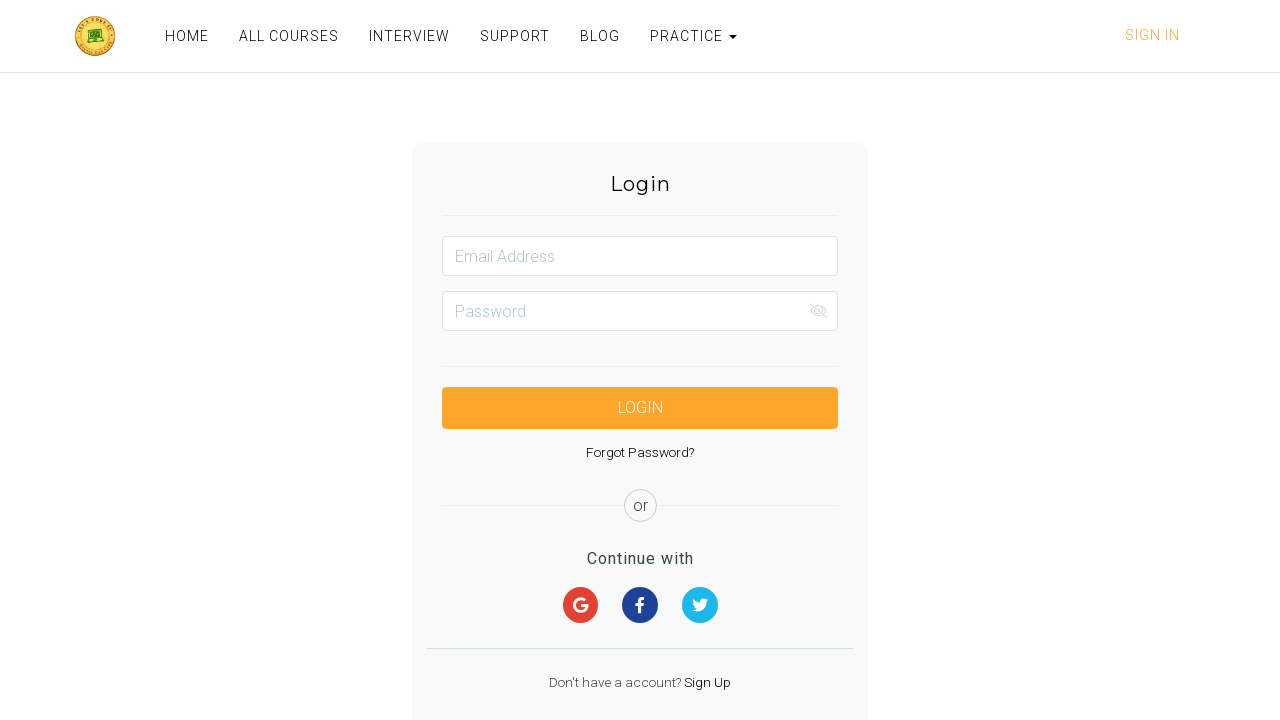

Login page loaded
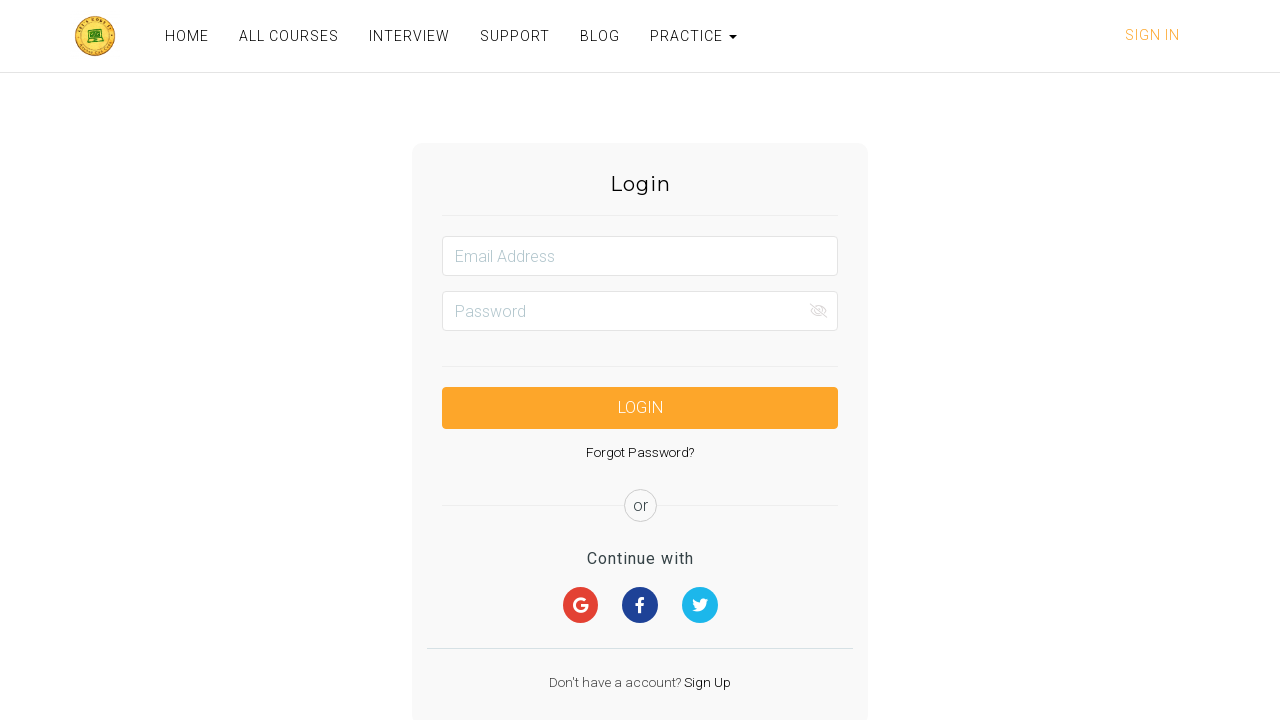

Clicked on PRACTICE link in navigation at (688, 36) on text=PRACTICE
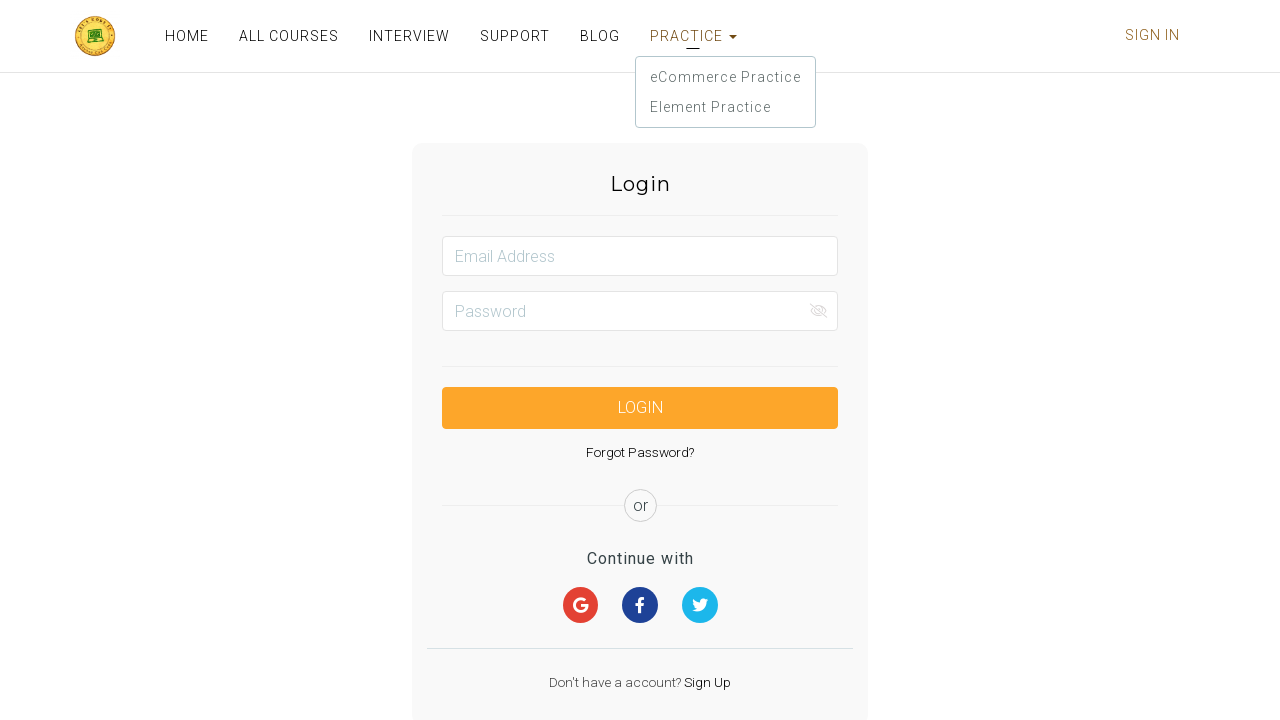

Practice navigation page loaded
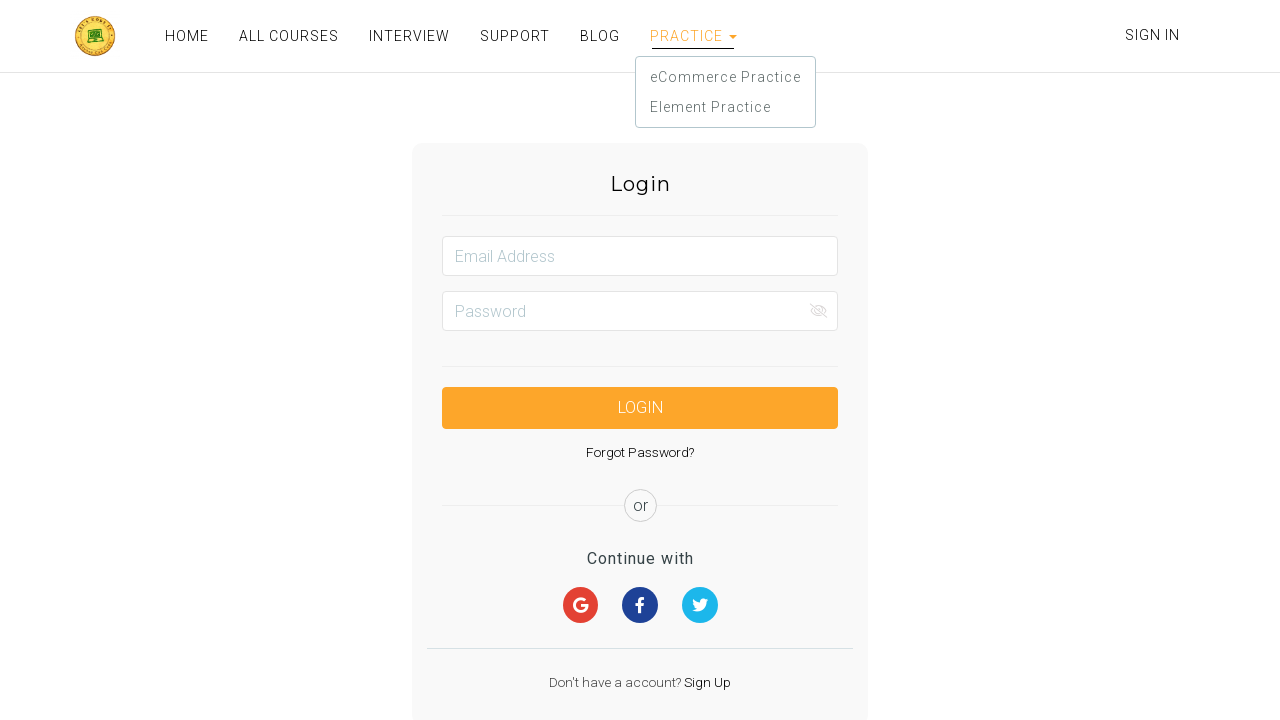

Clicked on practice page link at (725, 107) on a[href='/practice']
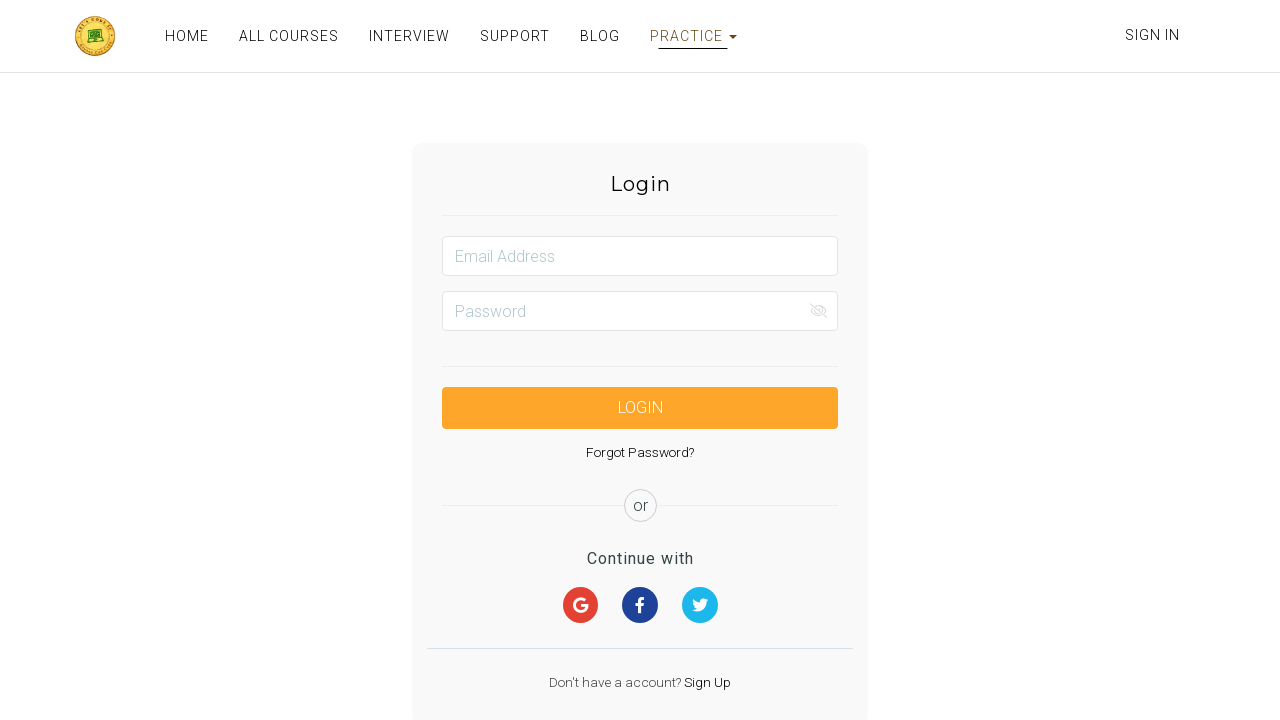

Practice page fully loaded
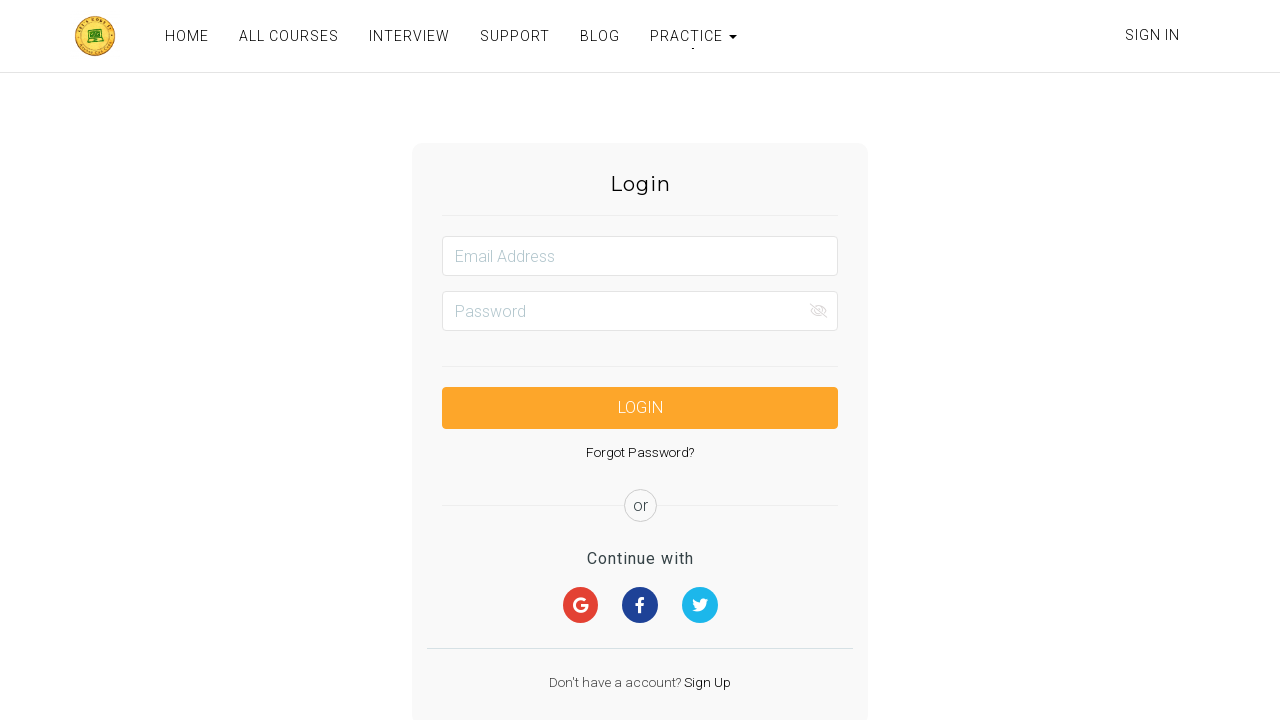

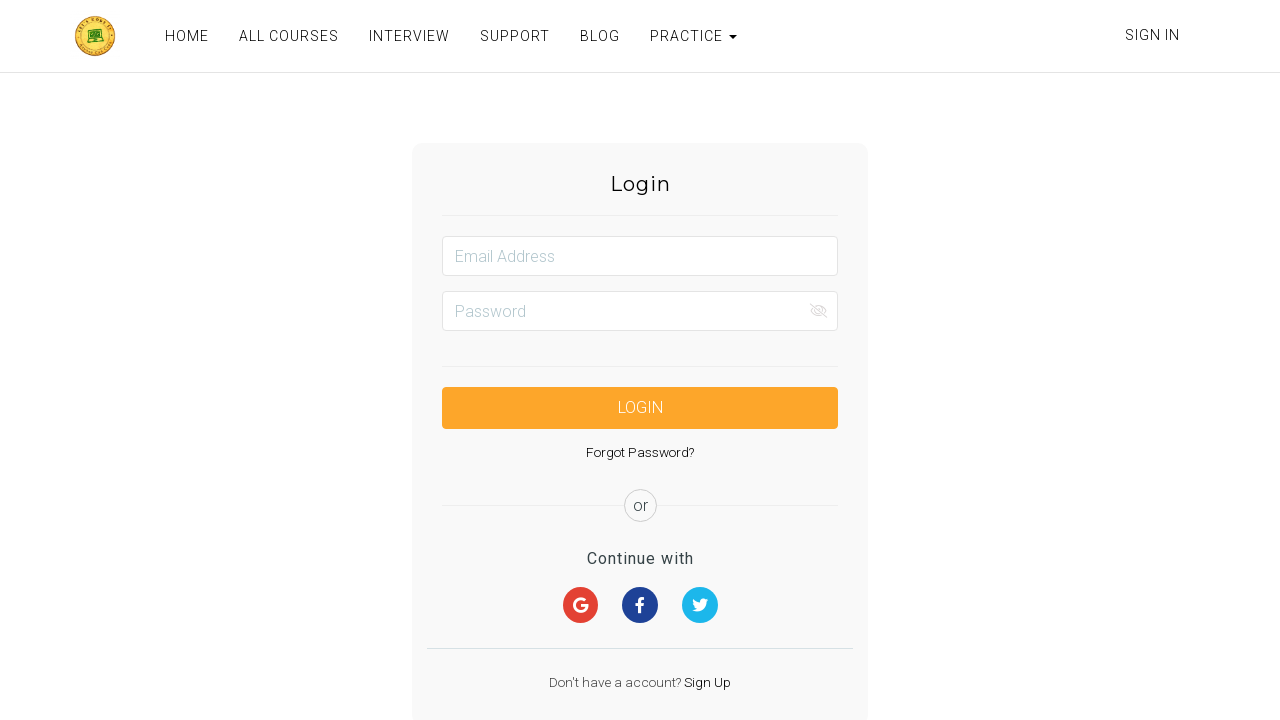